Verifies that the page title is "STORE"

Starting URL: https://demoblaze.com/

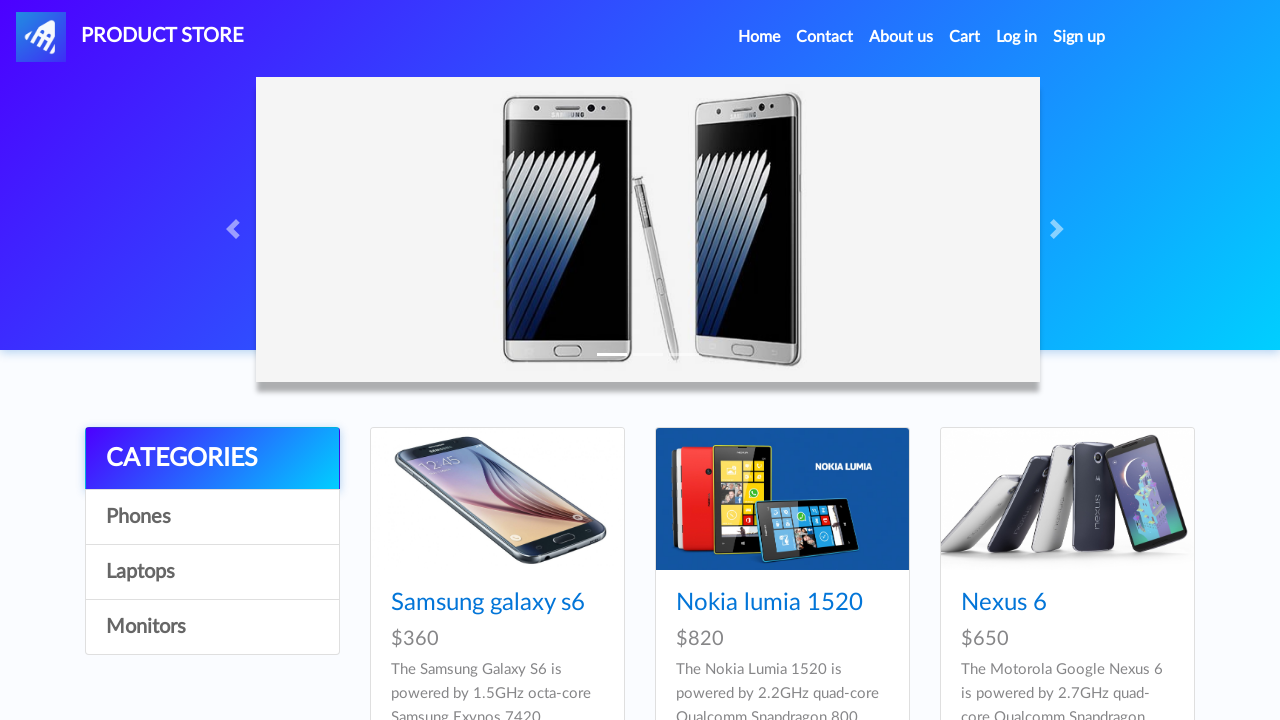

Navigated to https://demoblaze.com/
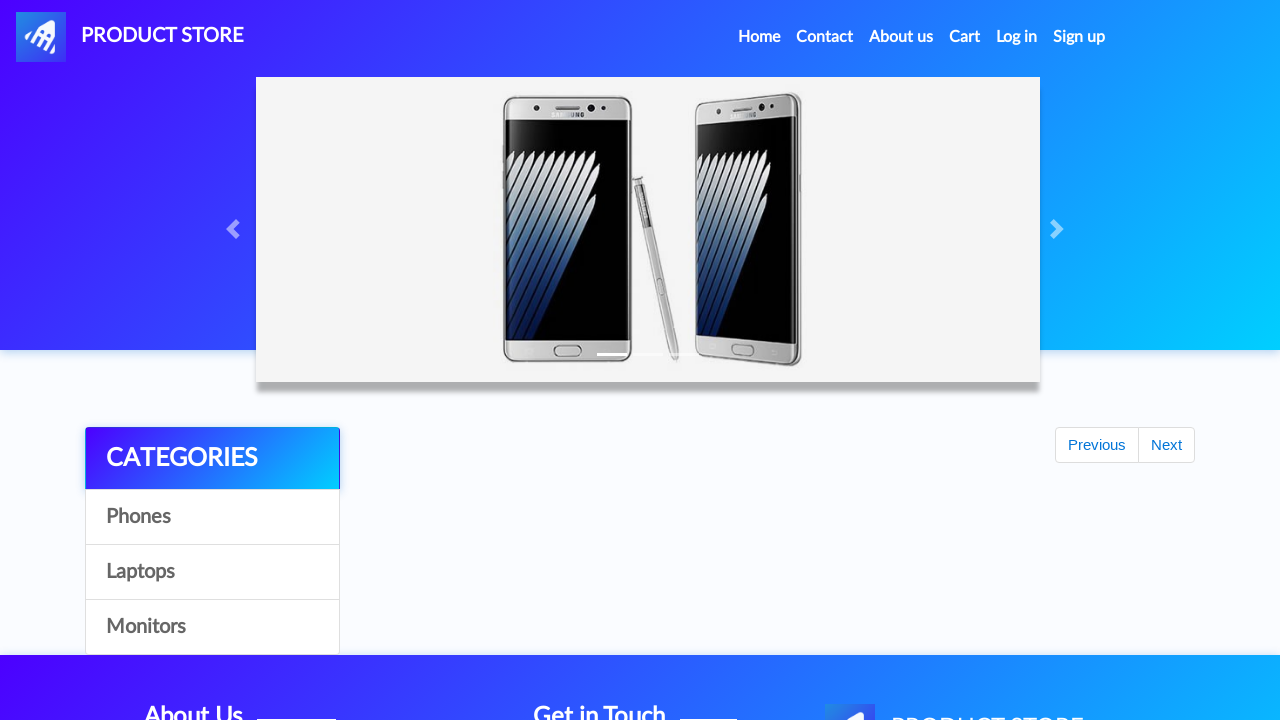

Verified page title is 'STORE'
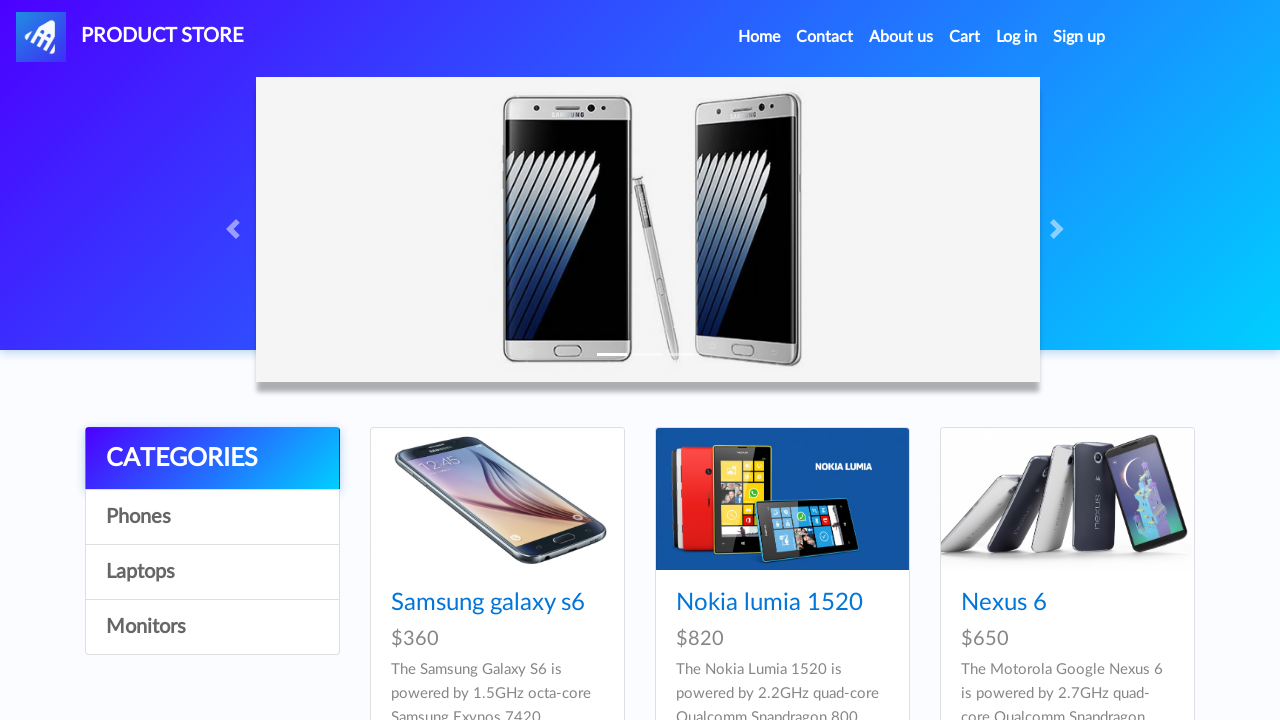

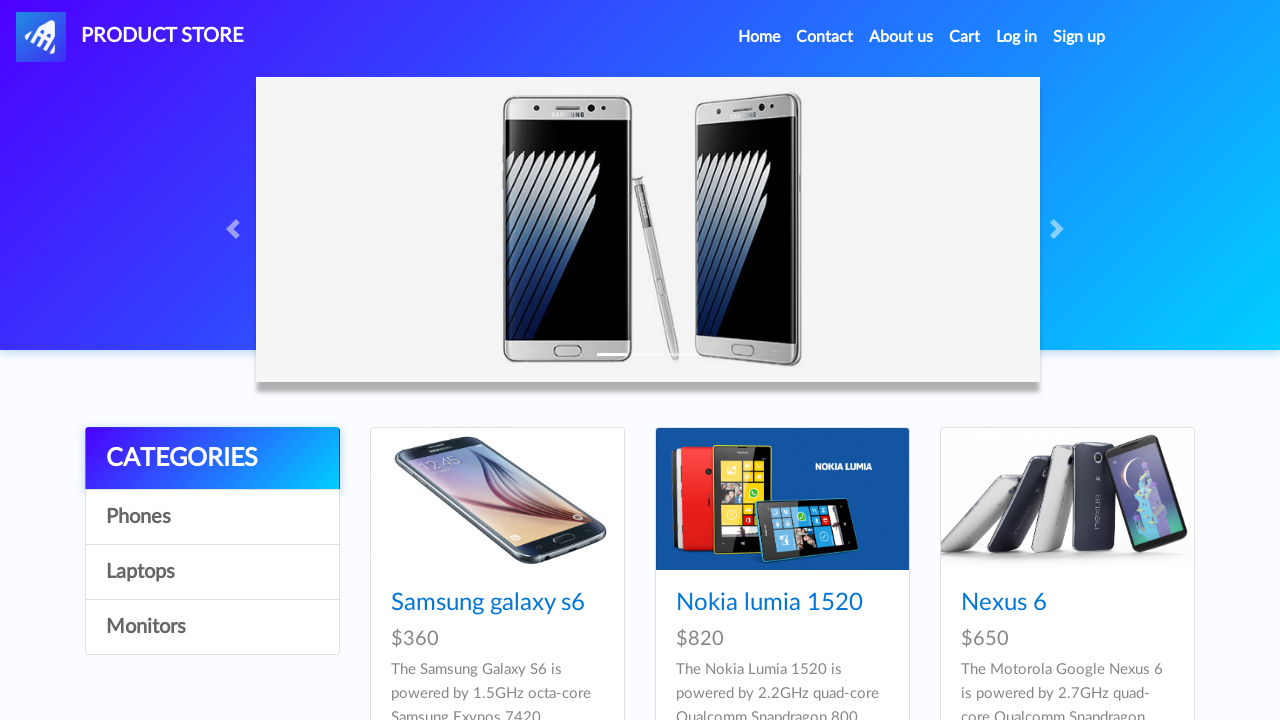